Fills out and submits a practice form with name, email, password, checkbox, dropdown selection, radio button, and date fields, then verifies successful submission

Starting URL: https://rahulshettyacademy.com/angularpractice/

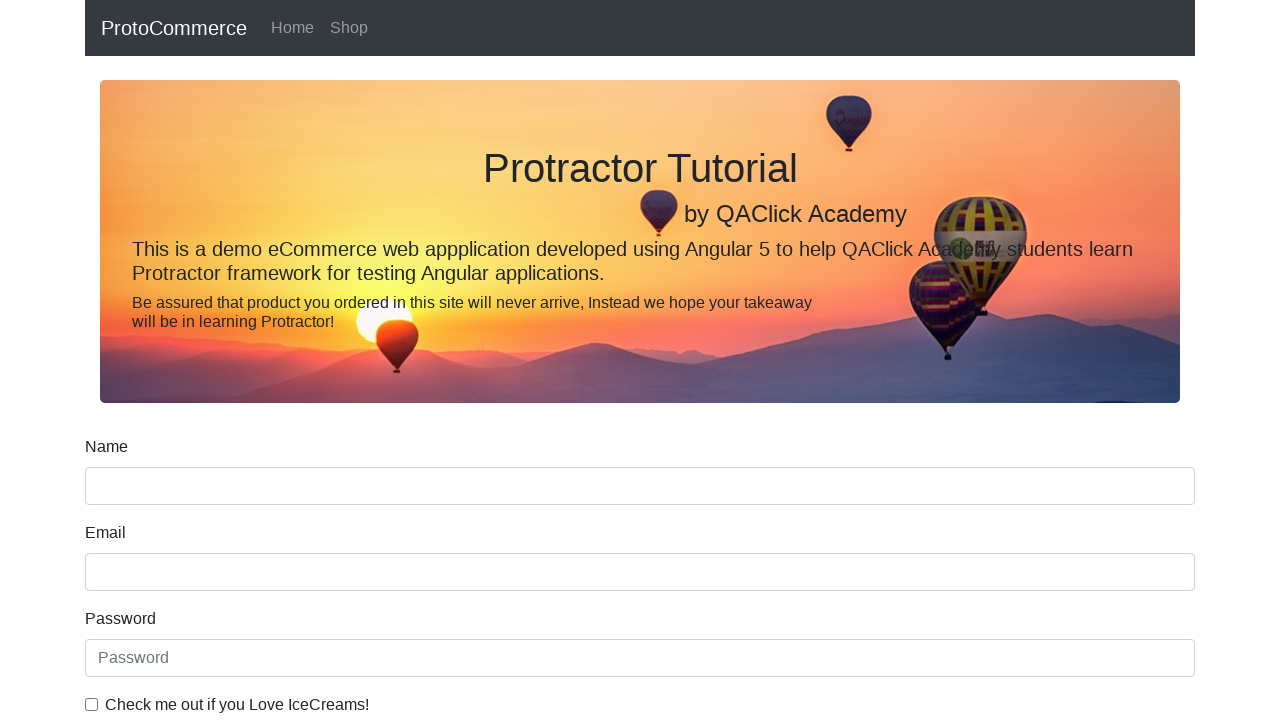

Filled name field with 'John Smith' on input[minlength='2']
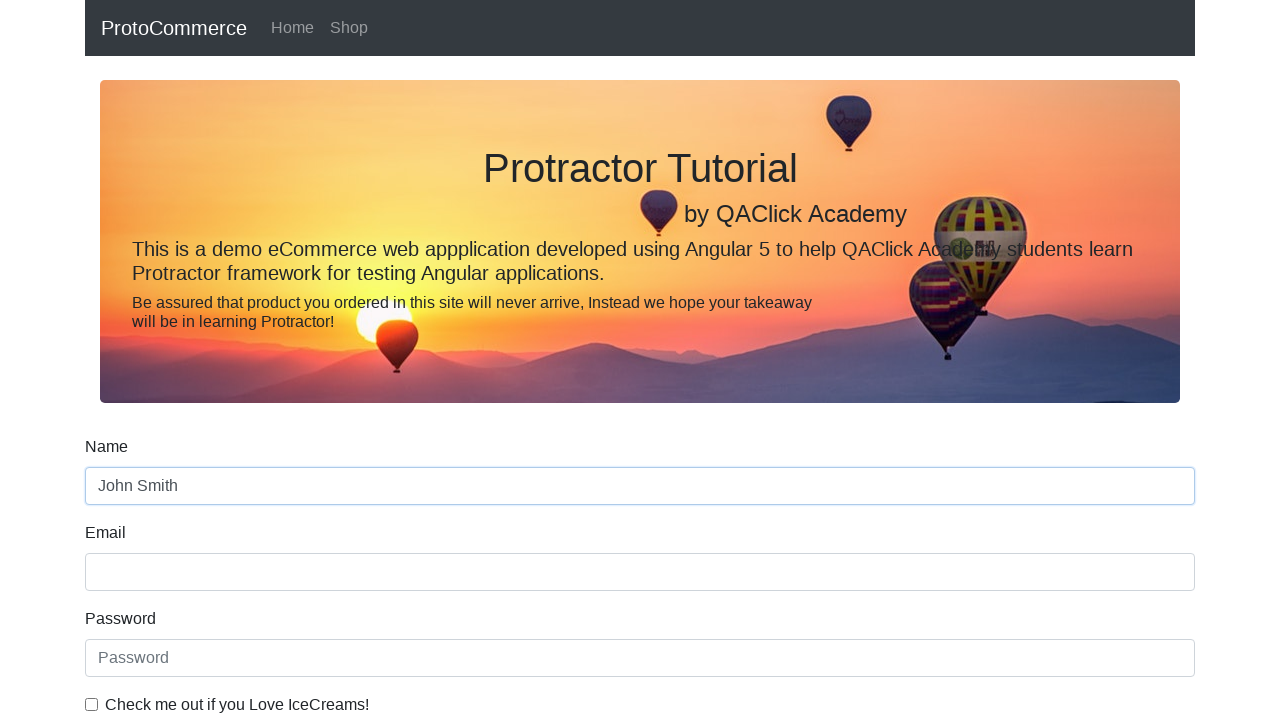

Filled email field with 'johnsmith2024@example.com' on input[name='email']
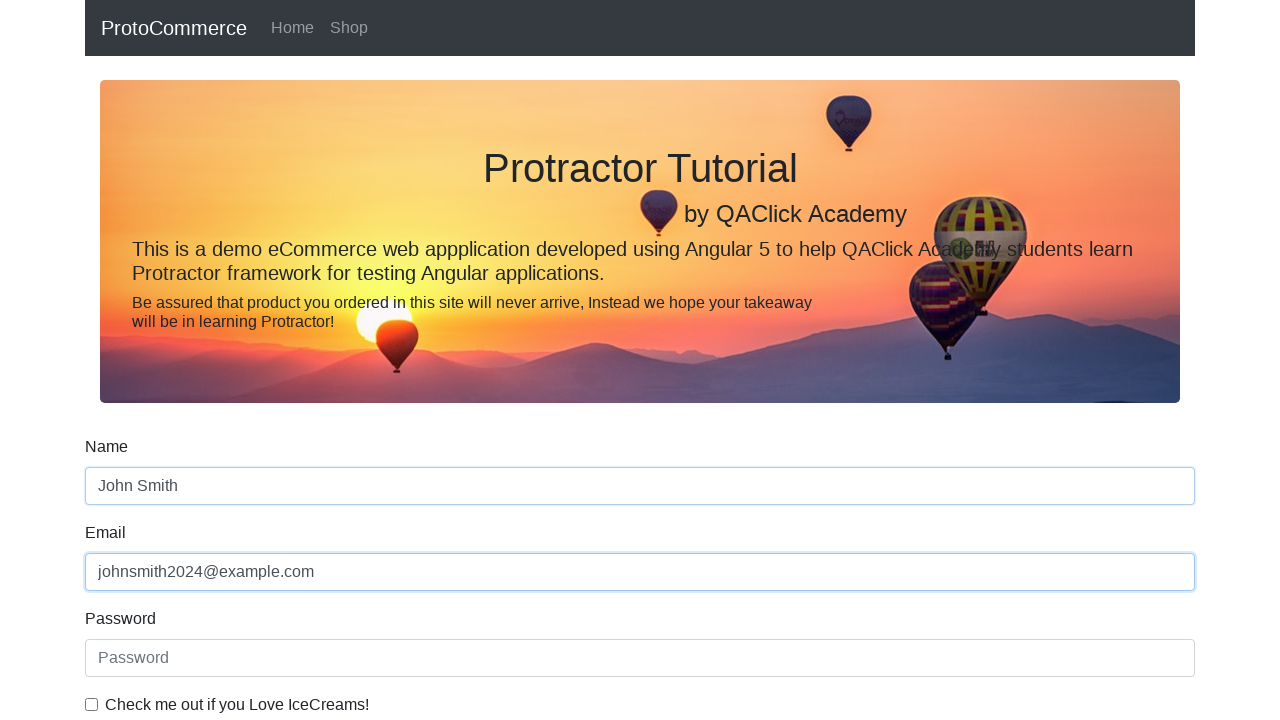

Filled password field with 'SecurePass123!' on input#exampleInputPassword1
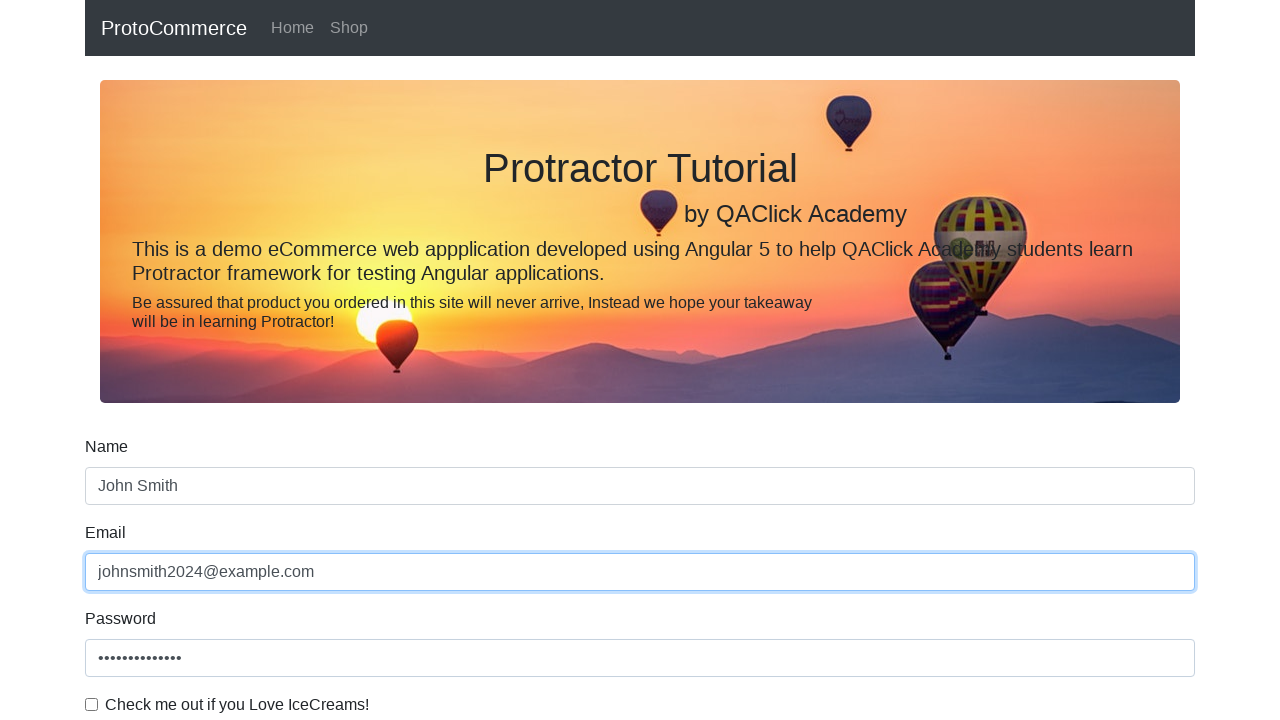

Clicked checkbox to enable agreement at (92, 704) on input#exampleCheck1
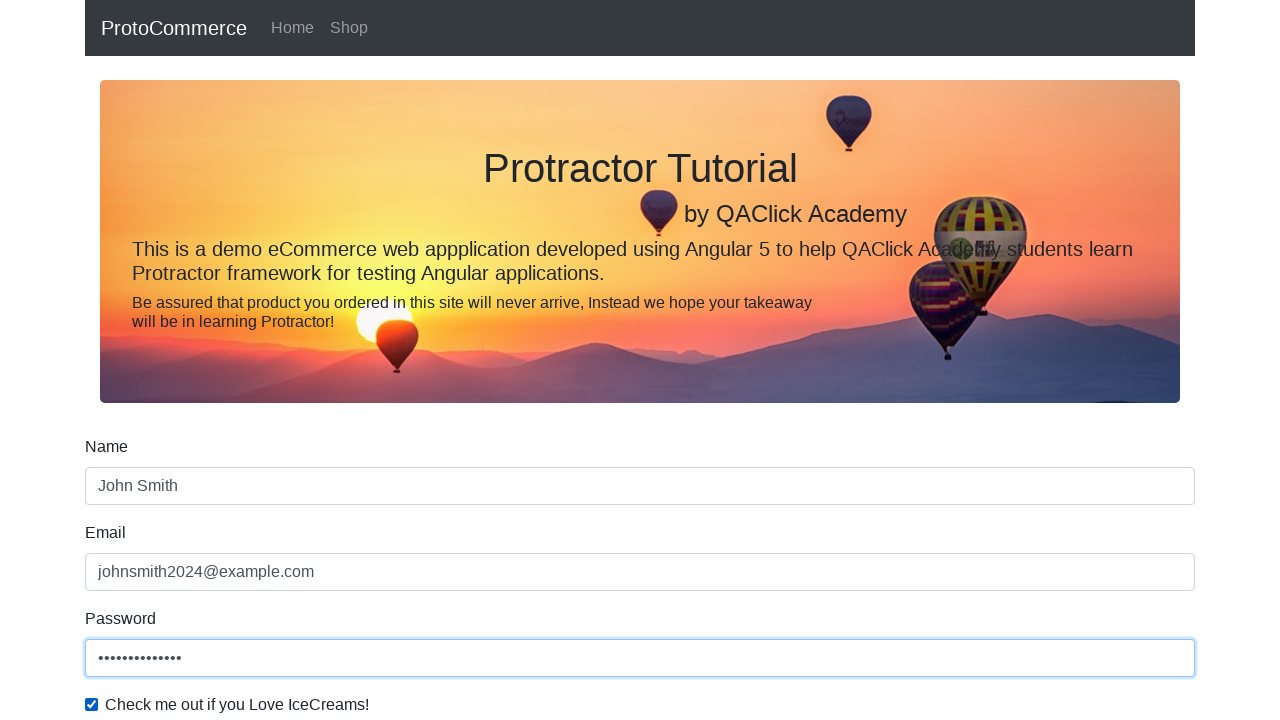

Selected 'Female' from dropdown menu on select#exampleFormControlSelect1
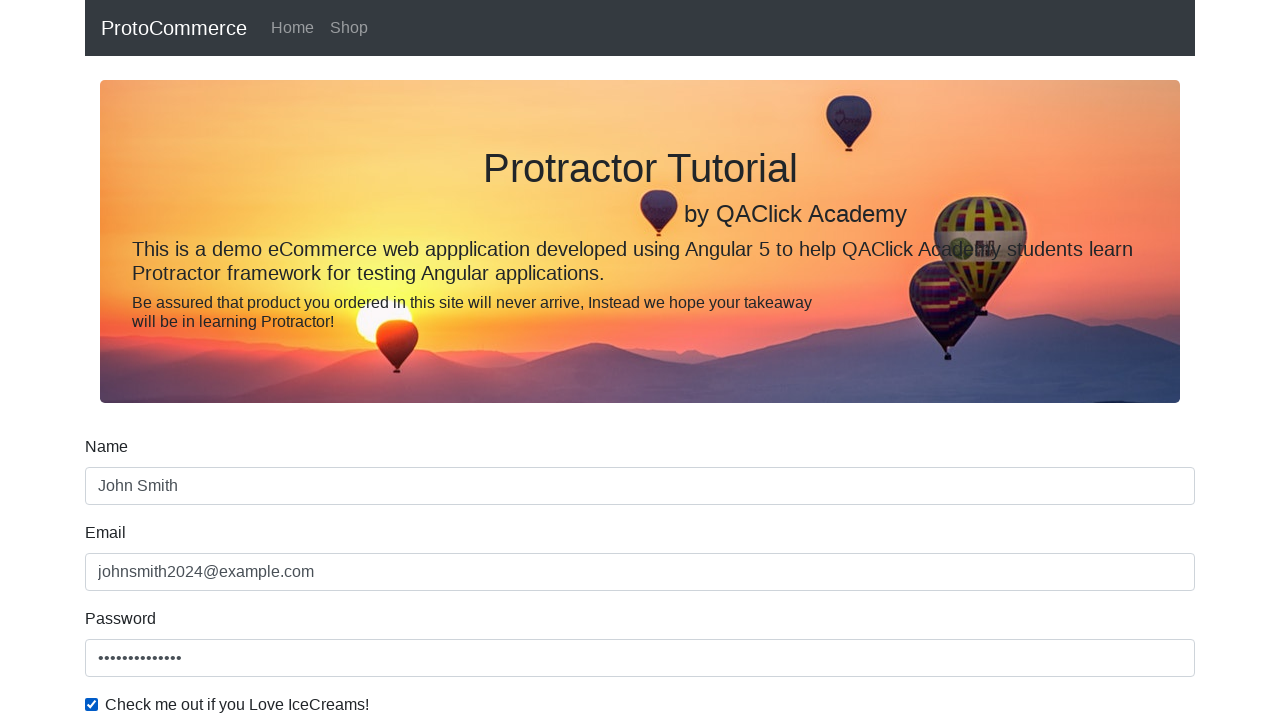

Clicked radio button for employment status at (238, 360) on input#inlineRadio1
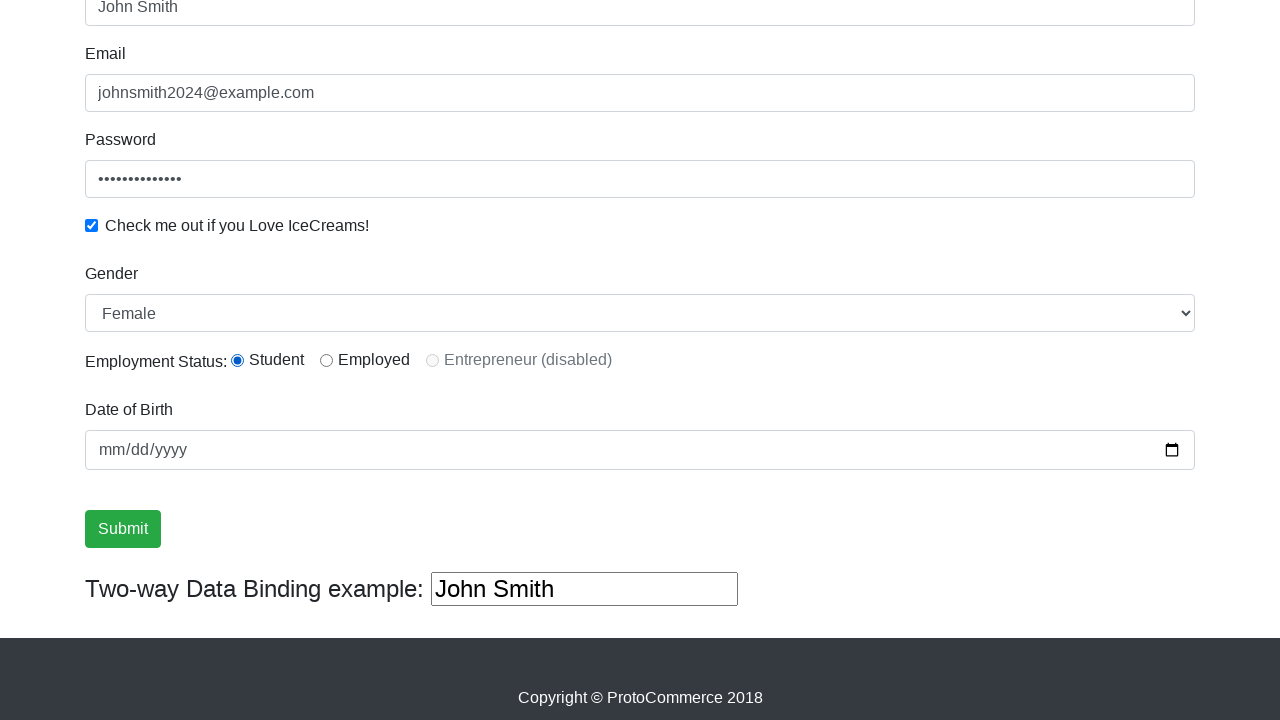

Filled date field with '1995-08-25' on input[type='date']
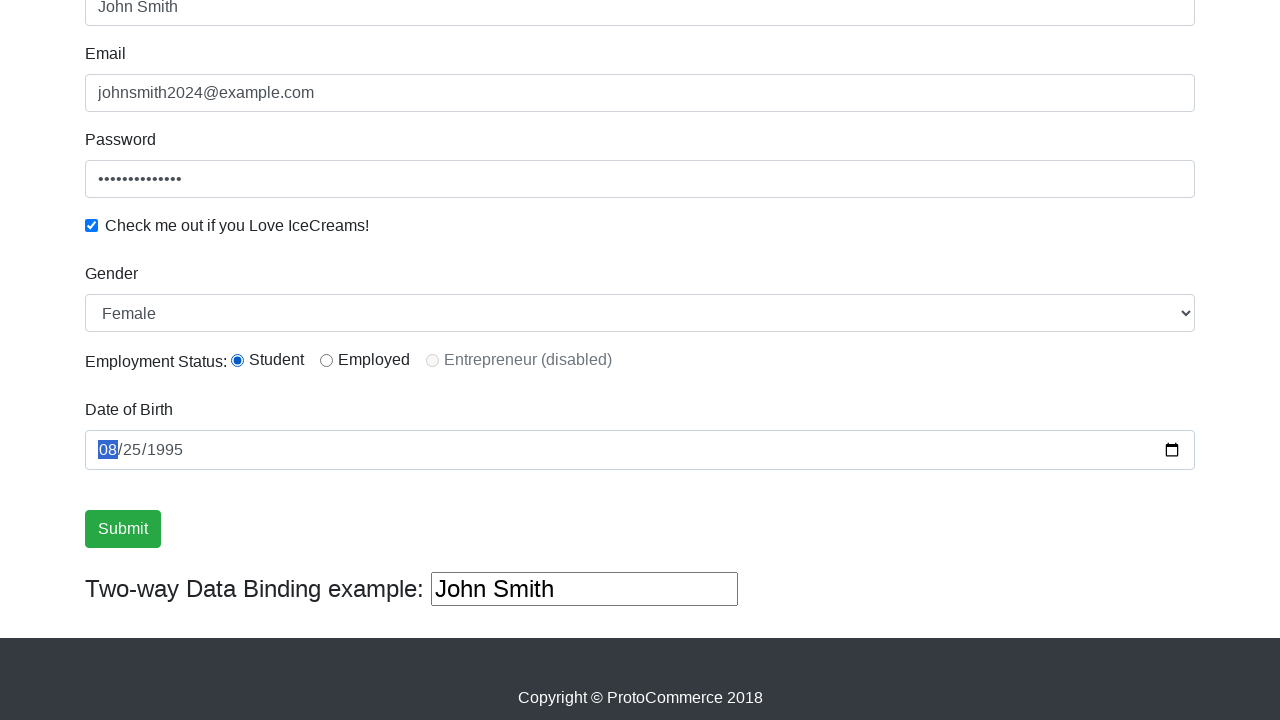

Clicked submit button to submit the form at (123, 529) on input[type='submit']
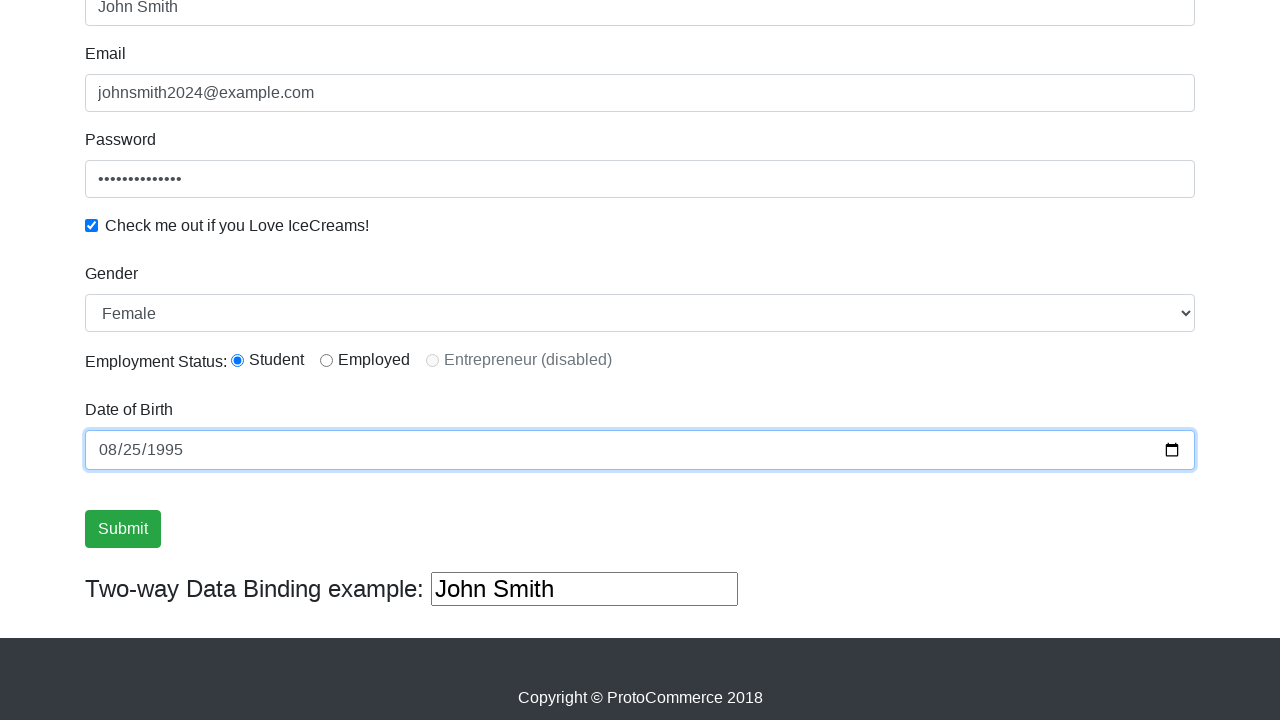

Form submitted successfully - success message appeared
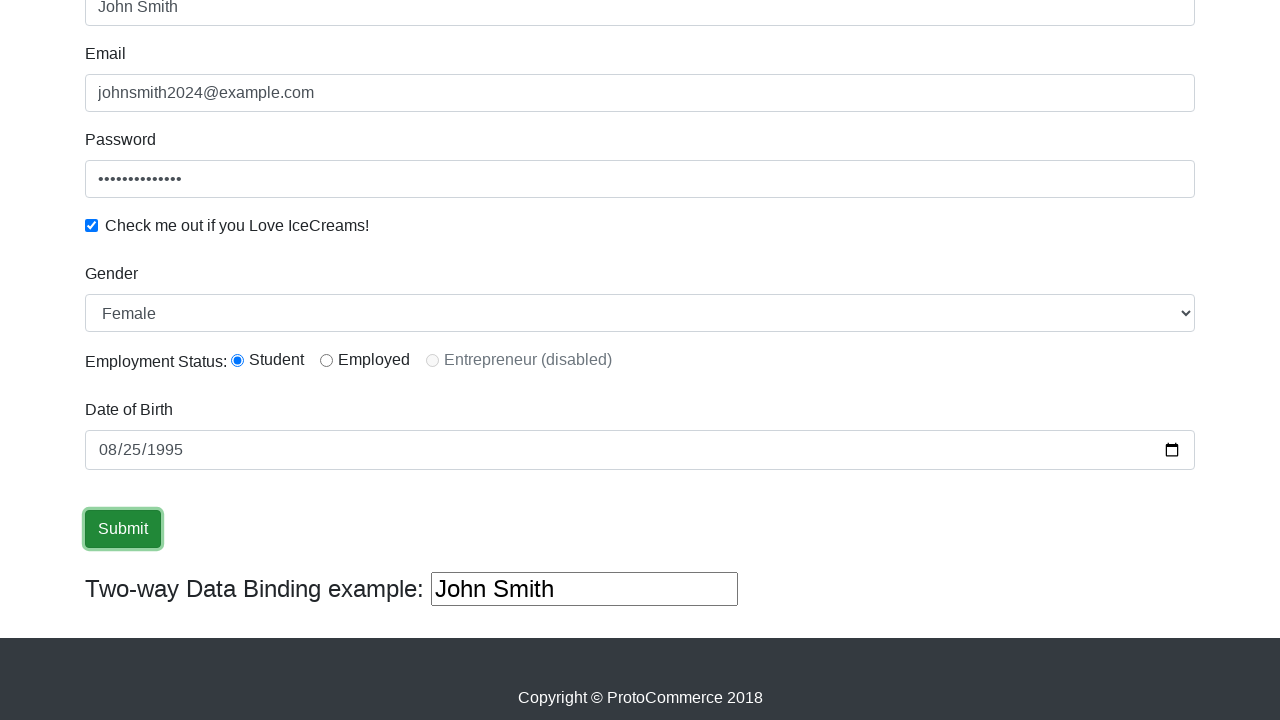

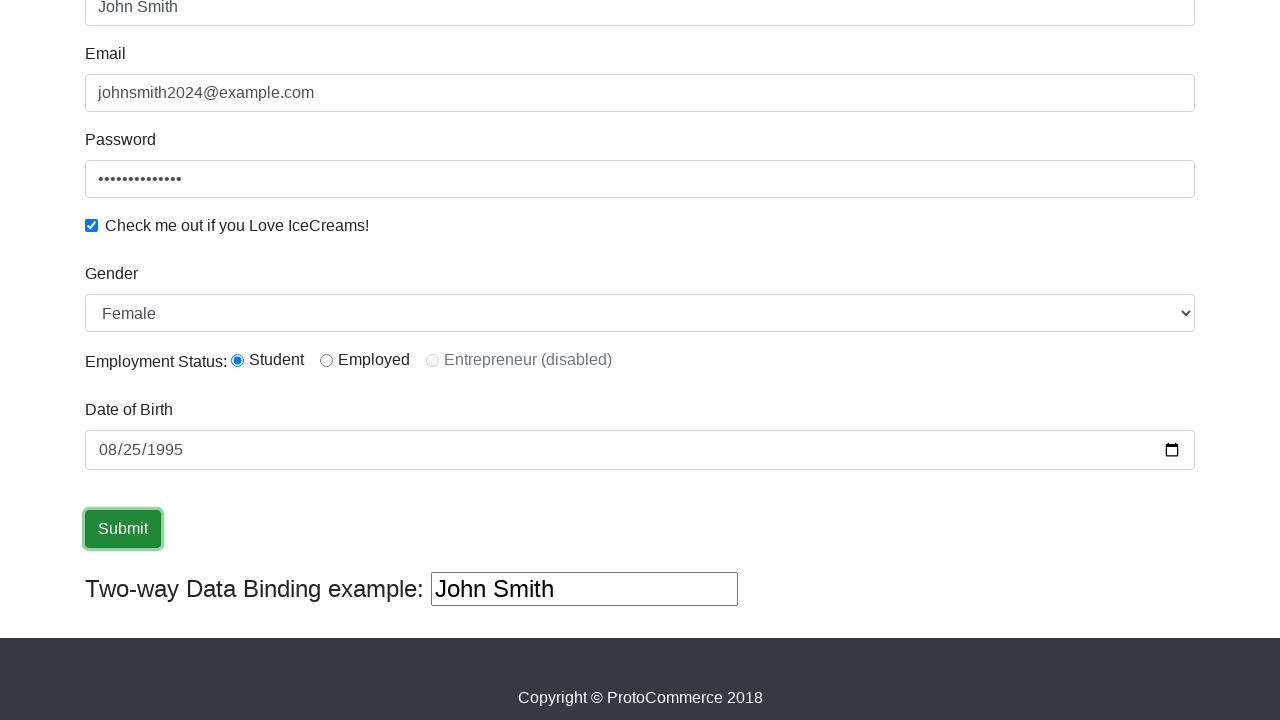